Tests drag functionality on jQuery UI demo page by clicking and holding a draggable element and moving it to a new position

Starting URL: https://jqueryui.com/draggable/

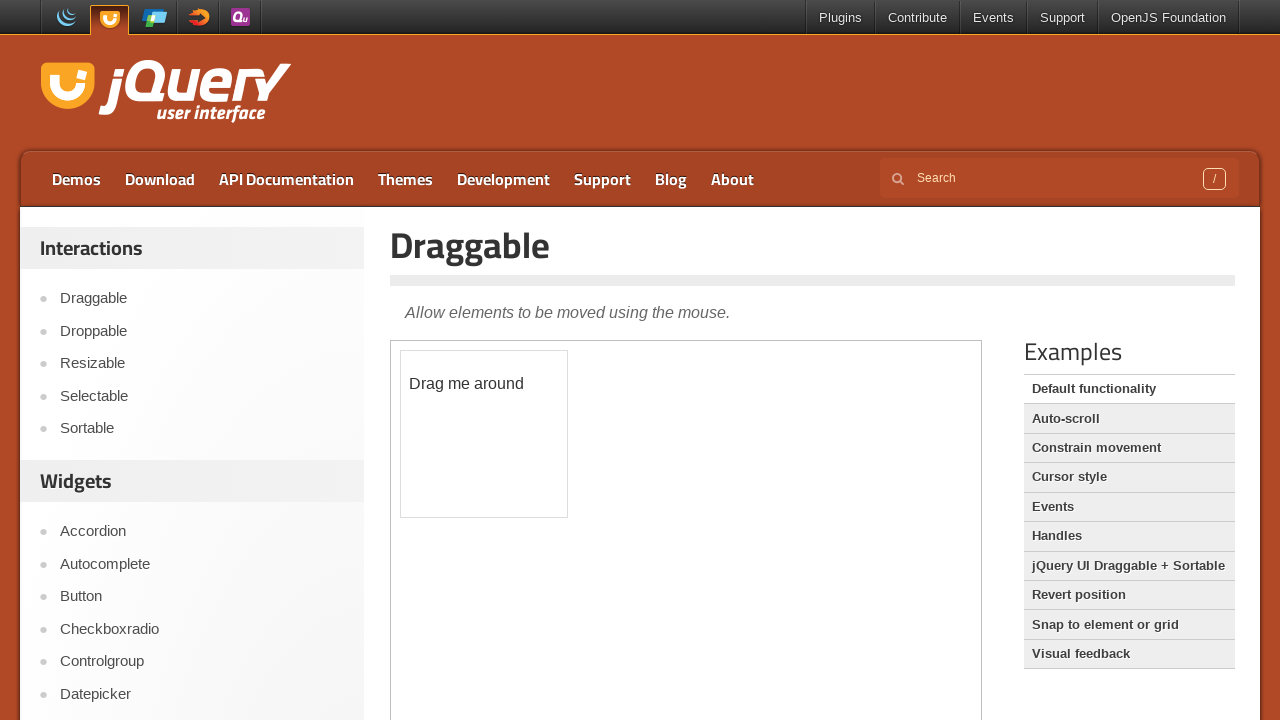

Waited for draggable element to load in iframe
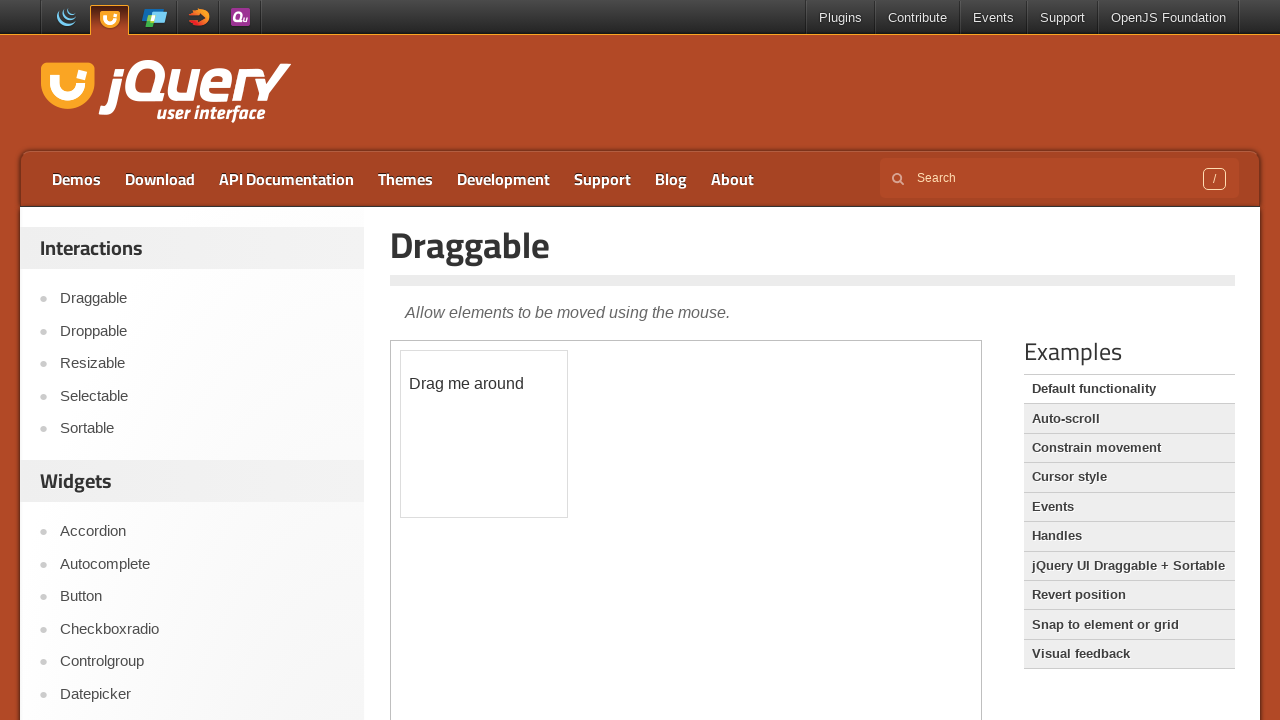

Located the iframe containing the draggable demo
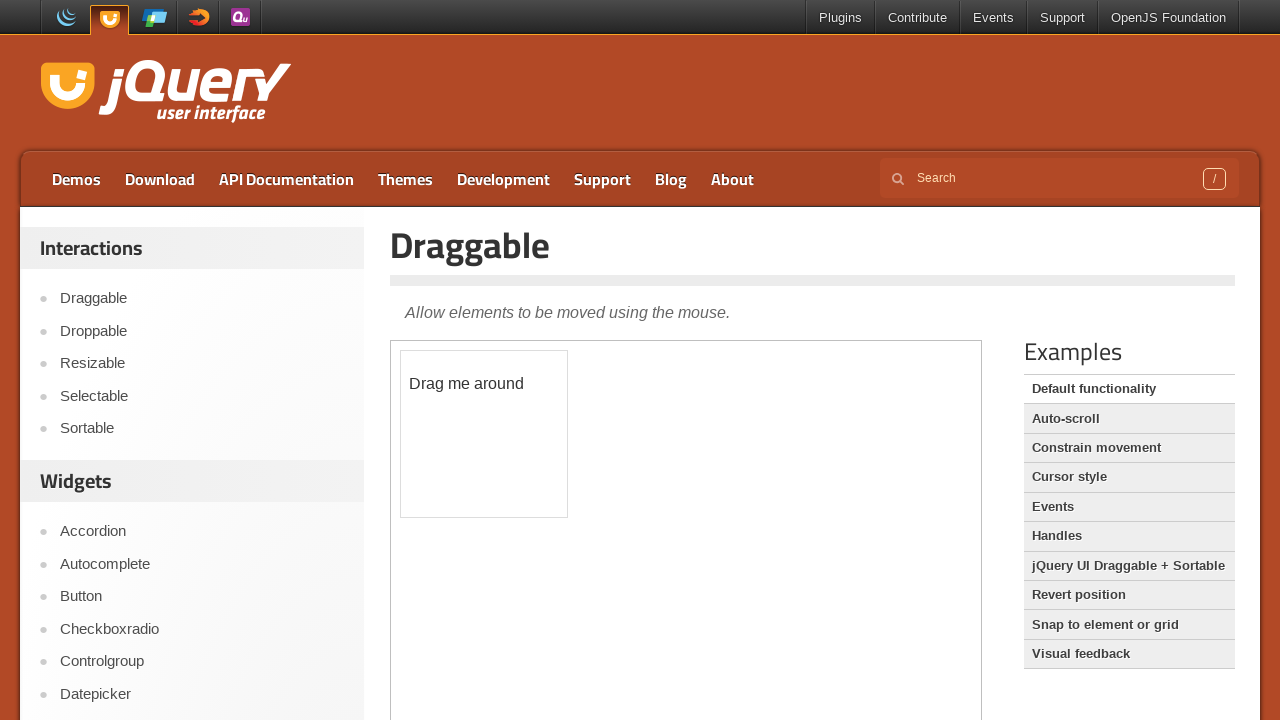

Selected the draggable element
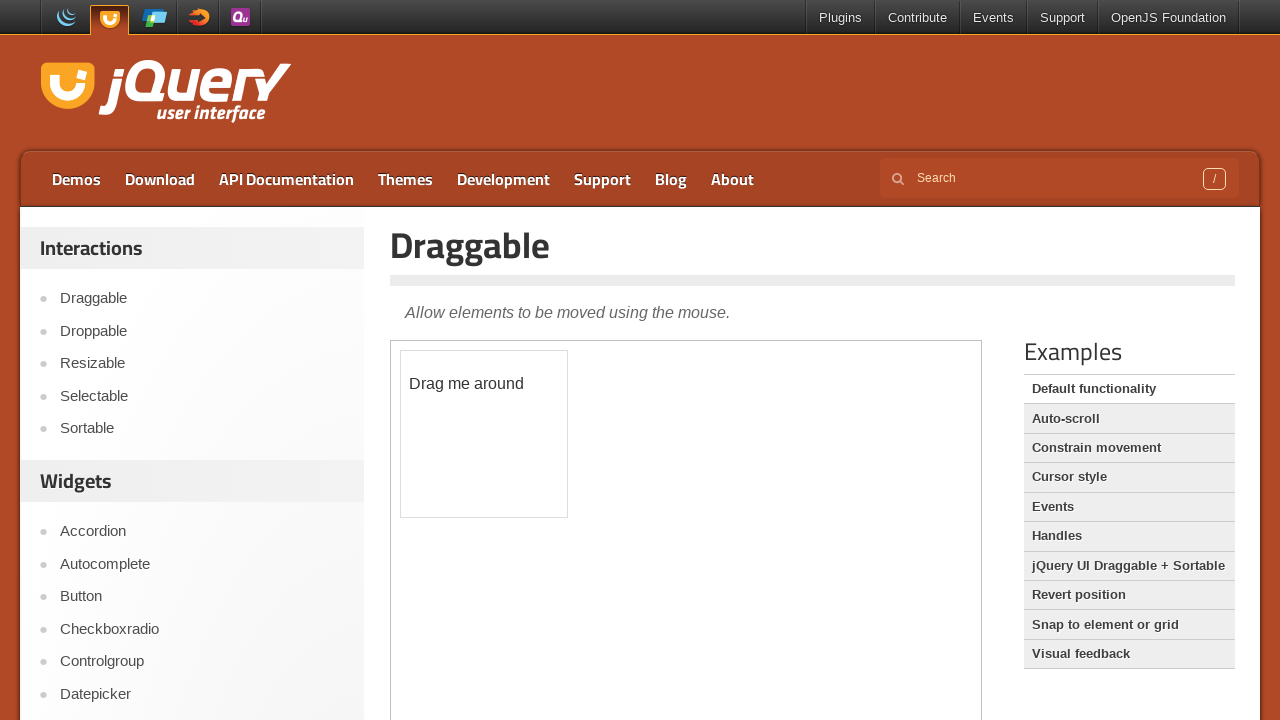

Dragged the element to new position (75px right, 75px down) at (476, 426)
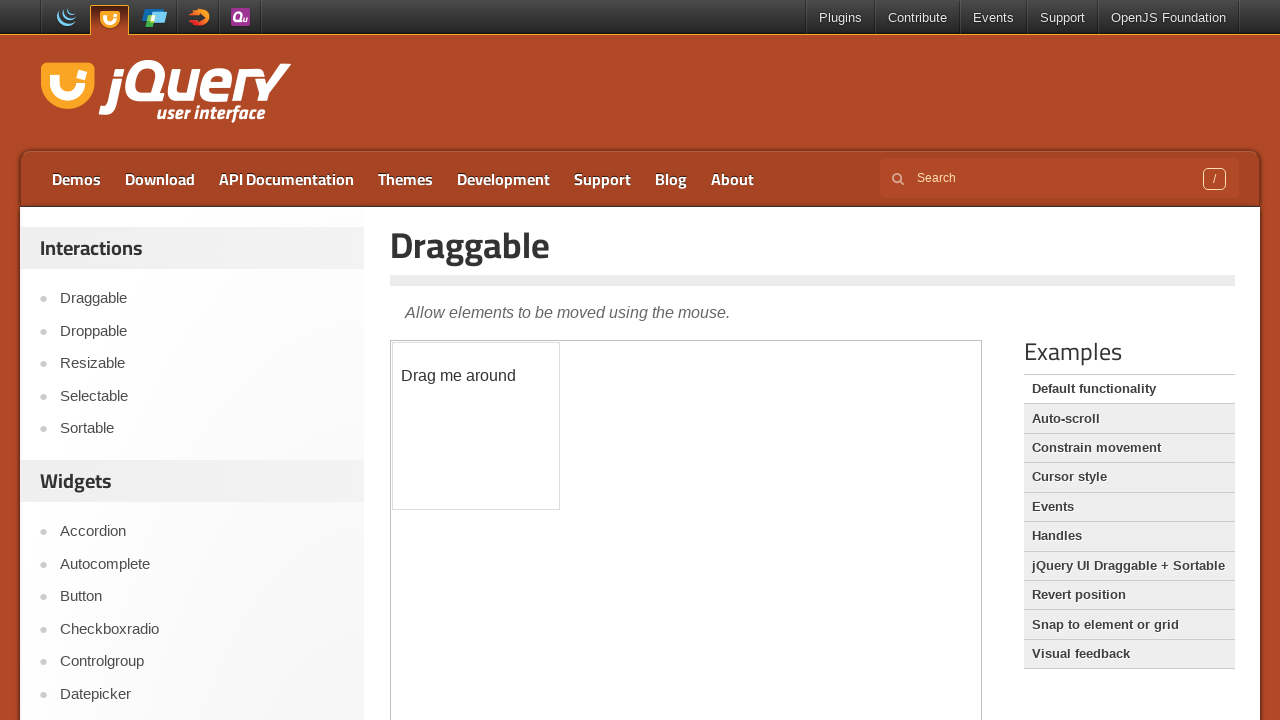

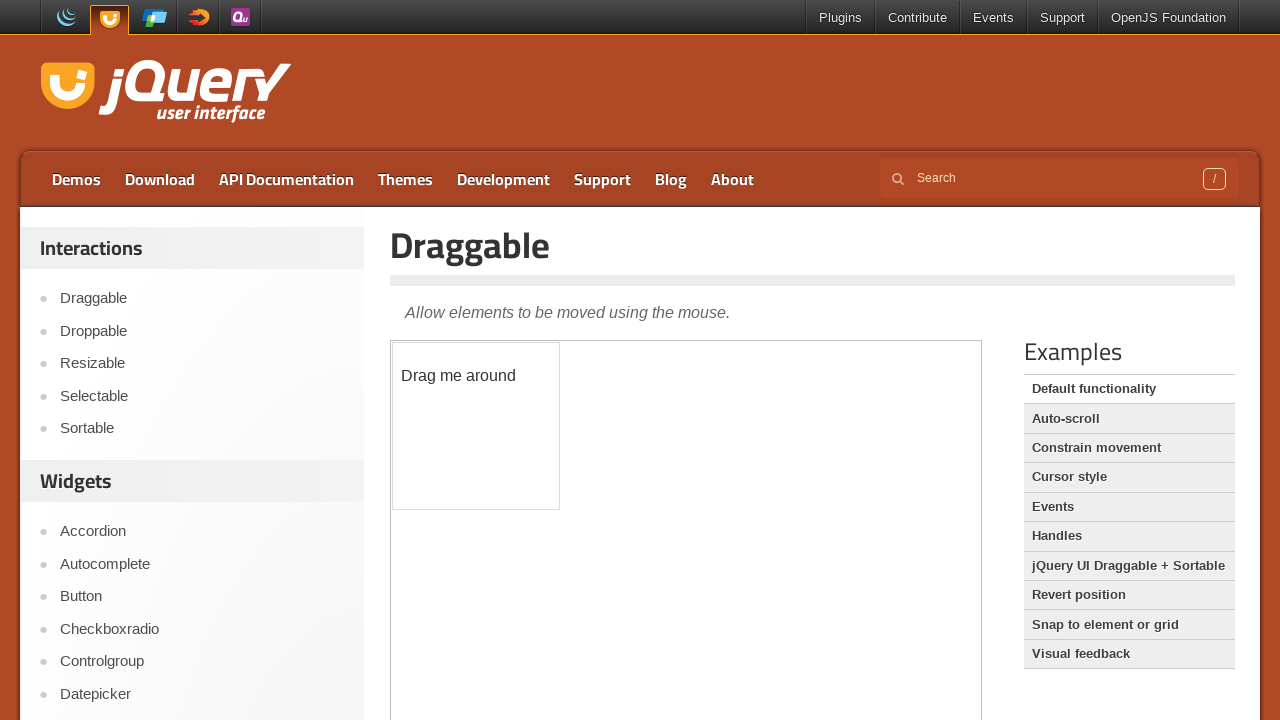